Tests dropdown select functionality by selecting options using different methods (by index, by value, by visible text) and verifying selected options

Starting URL: https://bonigarcia.dev/selenium-webdriver-java/web-form.html

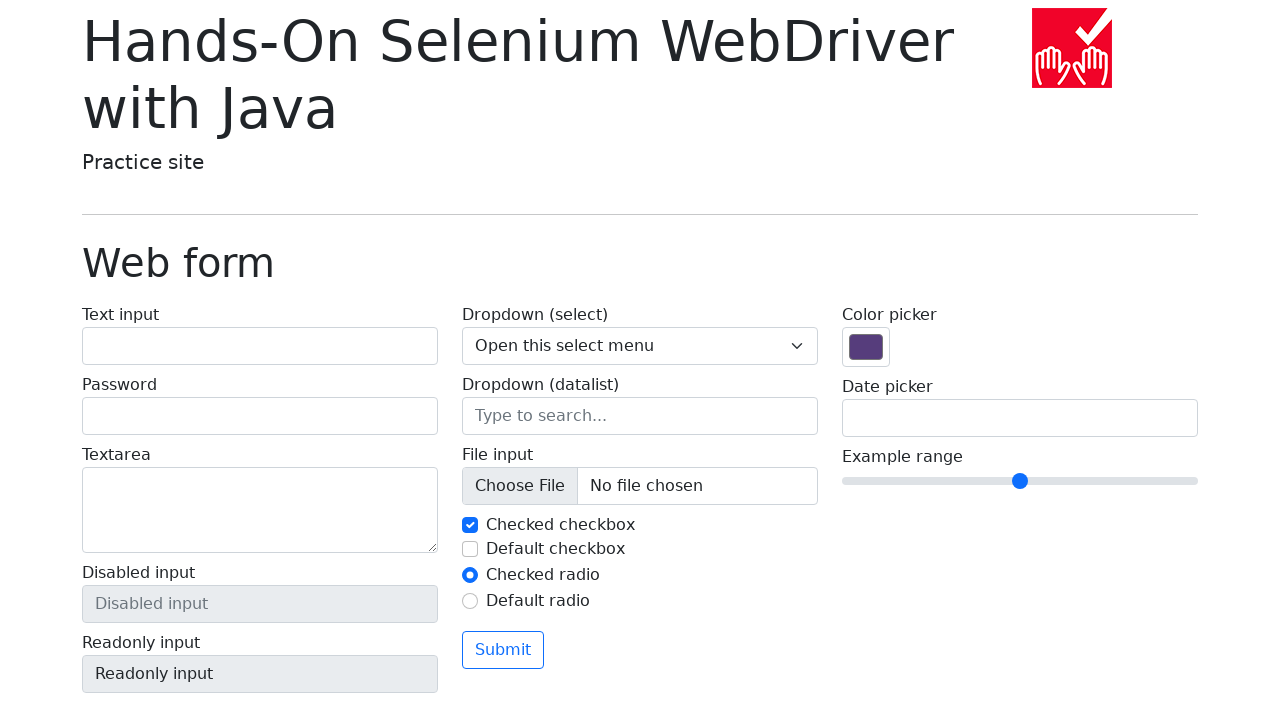

Selected dropdown option by index 1 on select[name='my-select']
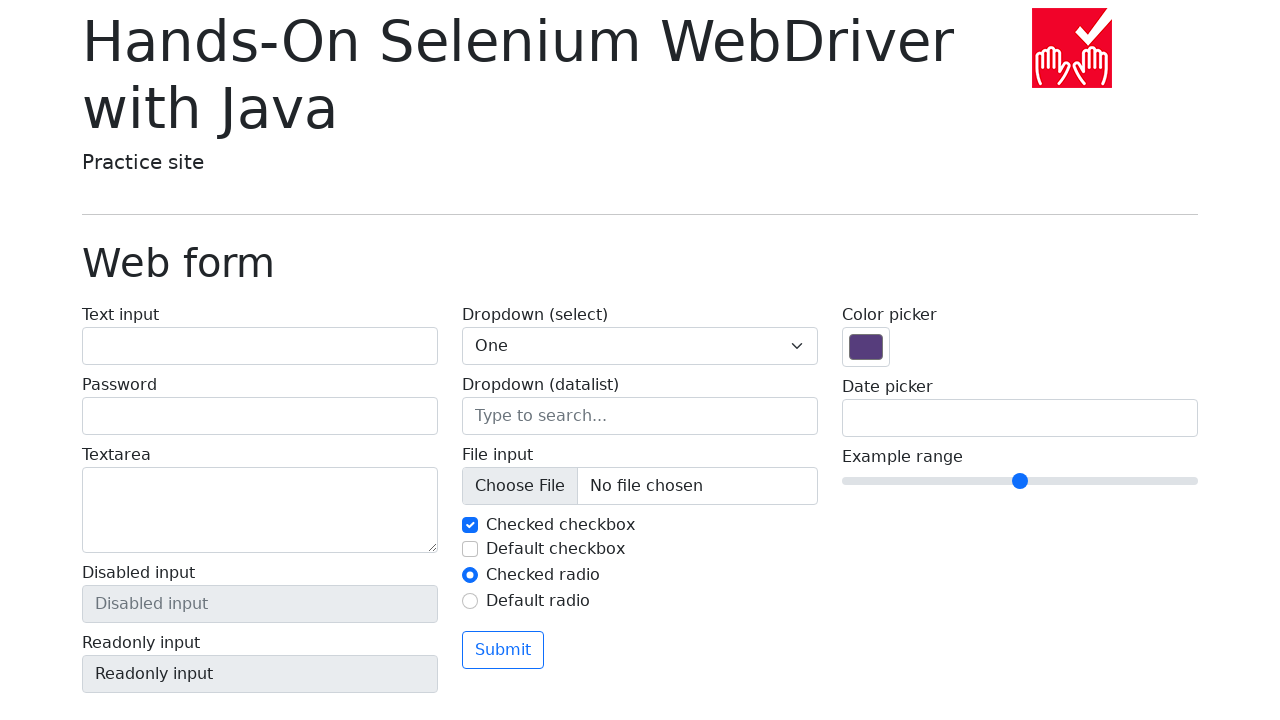

Selected dropdown option by index 0 on select[name='my-select']
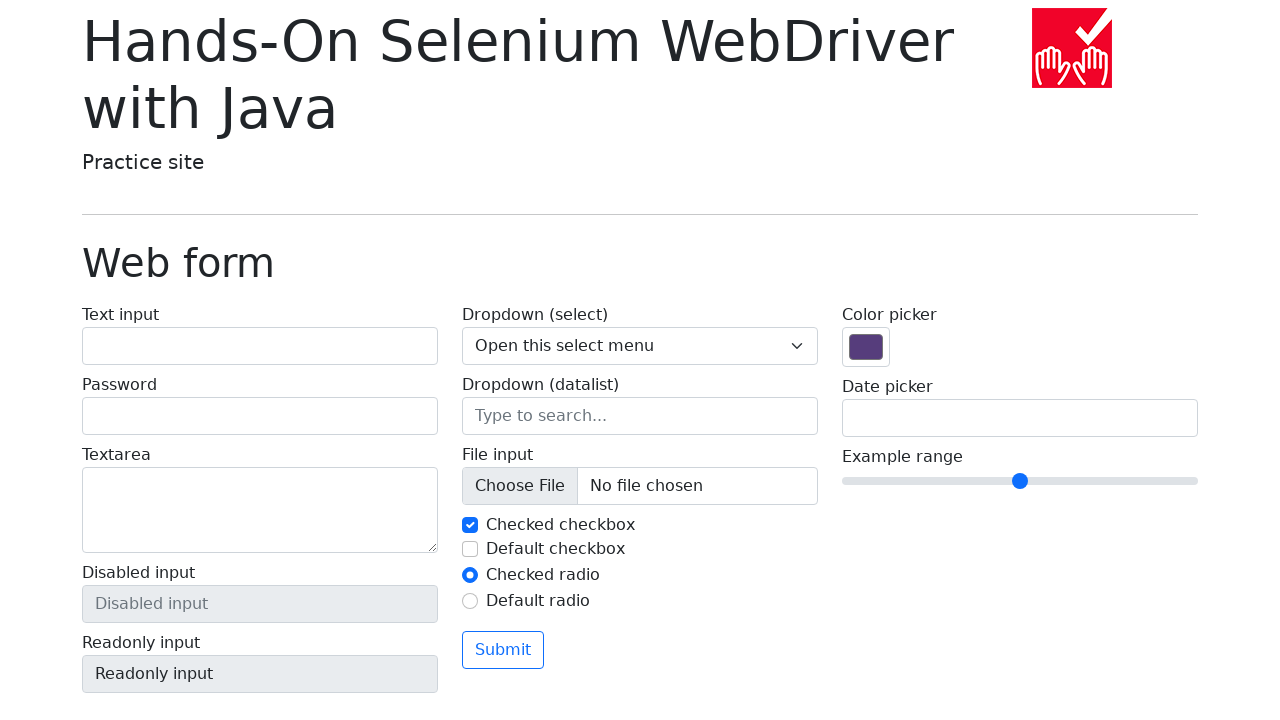

Selected dropdown option by value '2' on select[name='my-select']
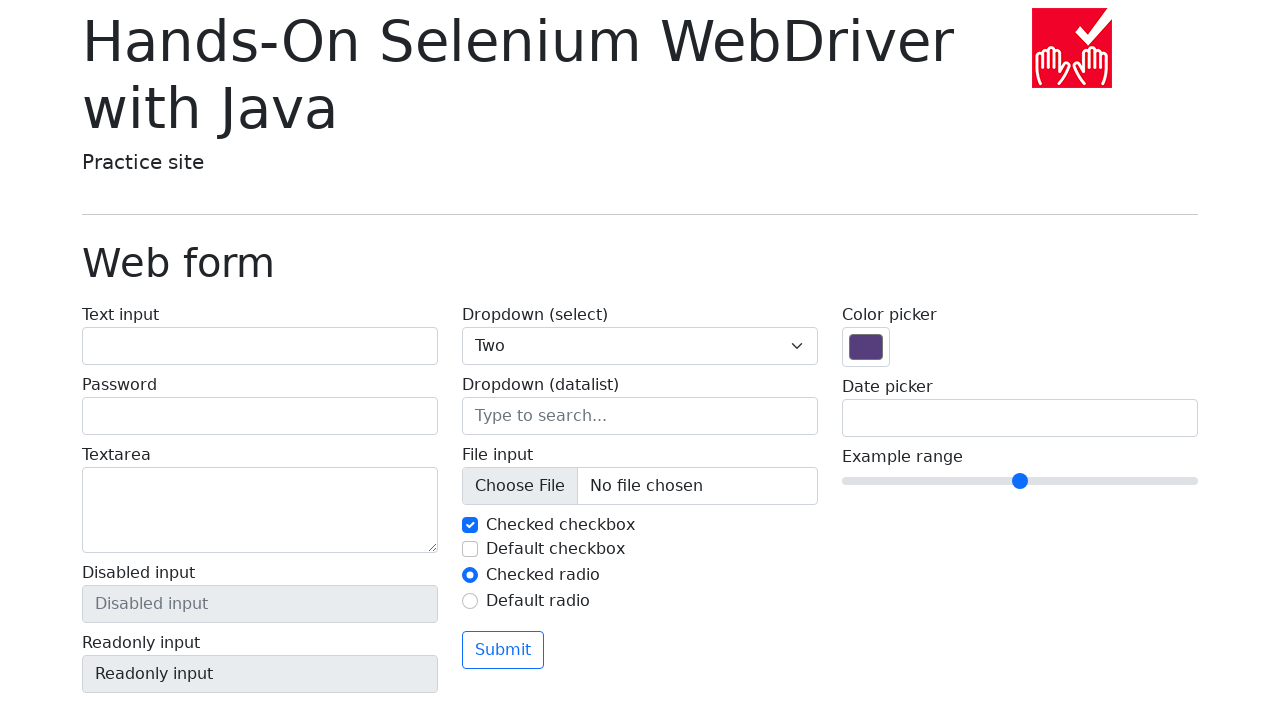

Selected dropdown option by visible text 'Three' on select[name='my-select']
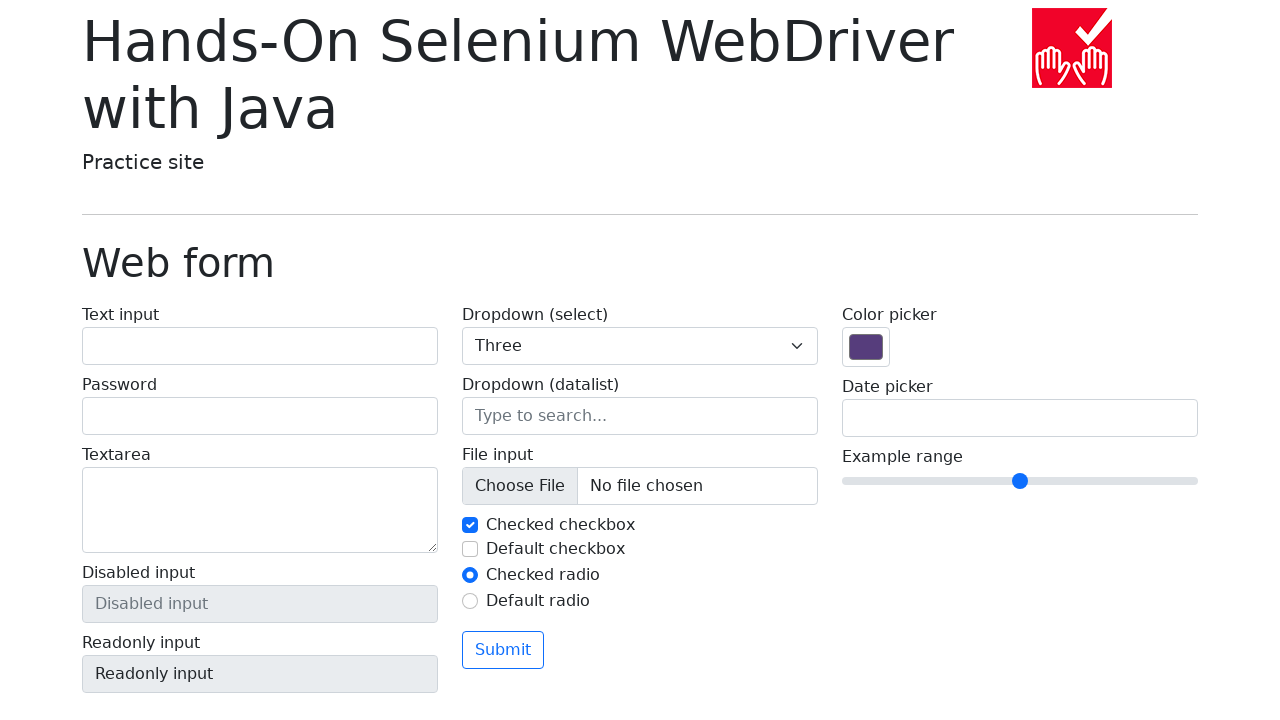

Located the checked dropdown option
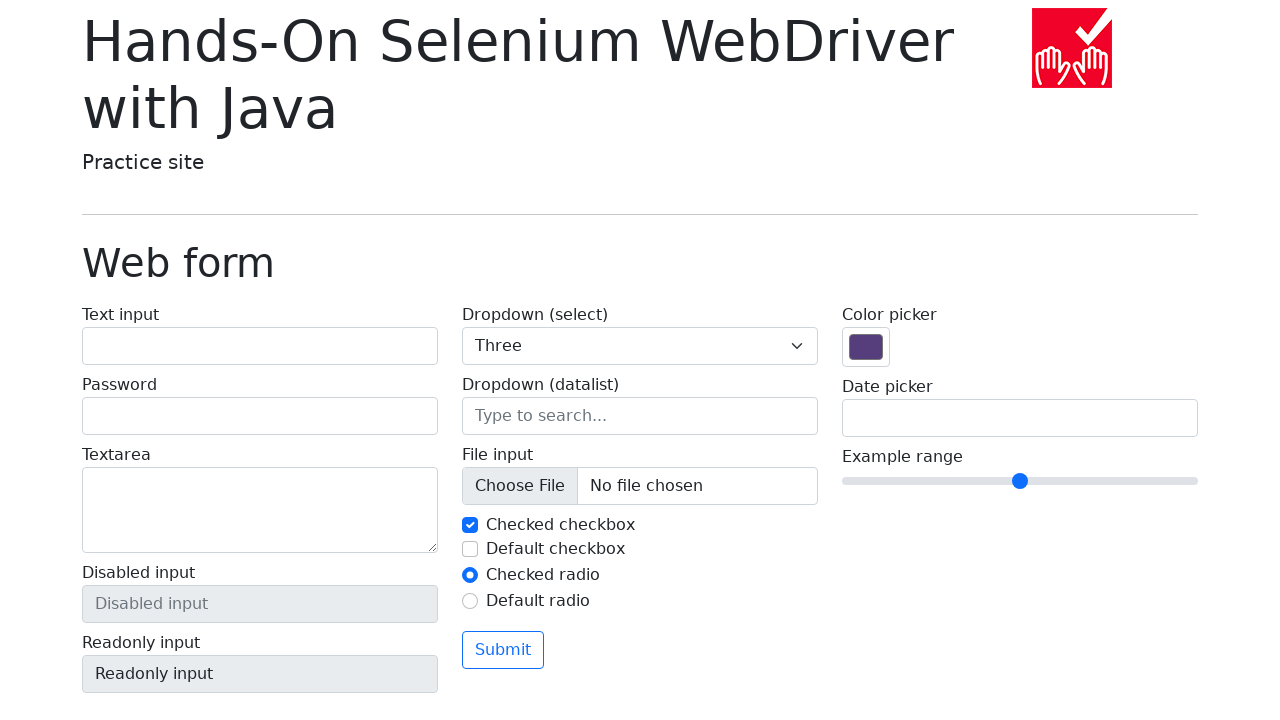

Verified selected option text is 'Three'
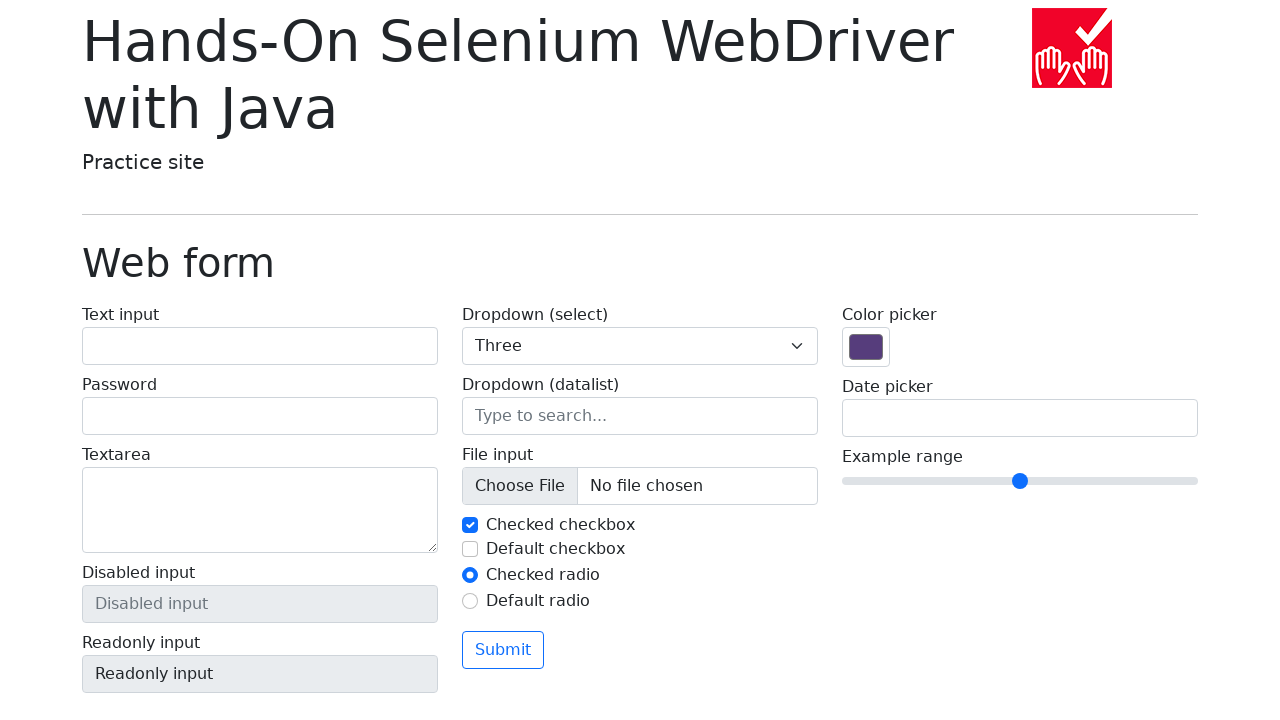

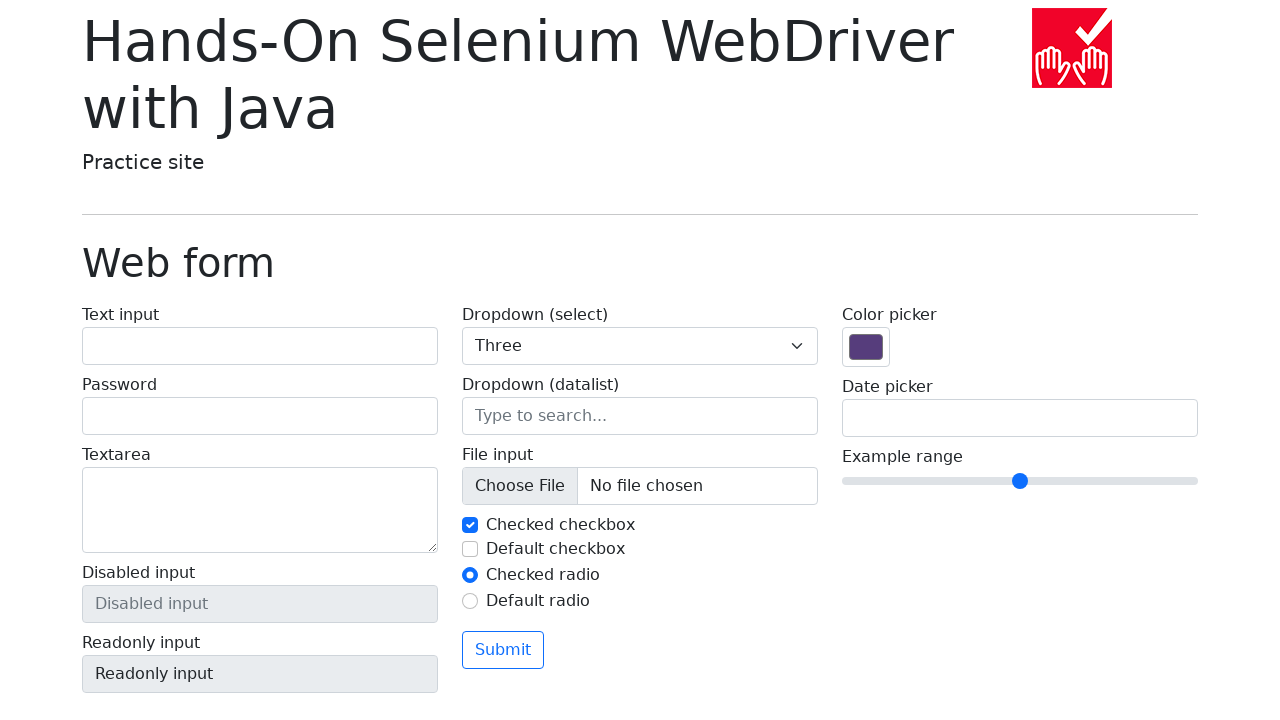